Tests sortable data tables by navigating to the tables page and verifying specific cell values in the tables

Starting URL: https://the-internet.herokuapp.com/

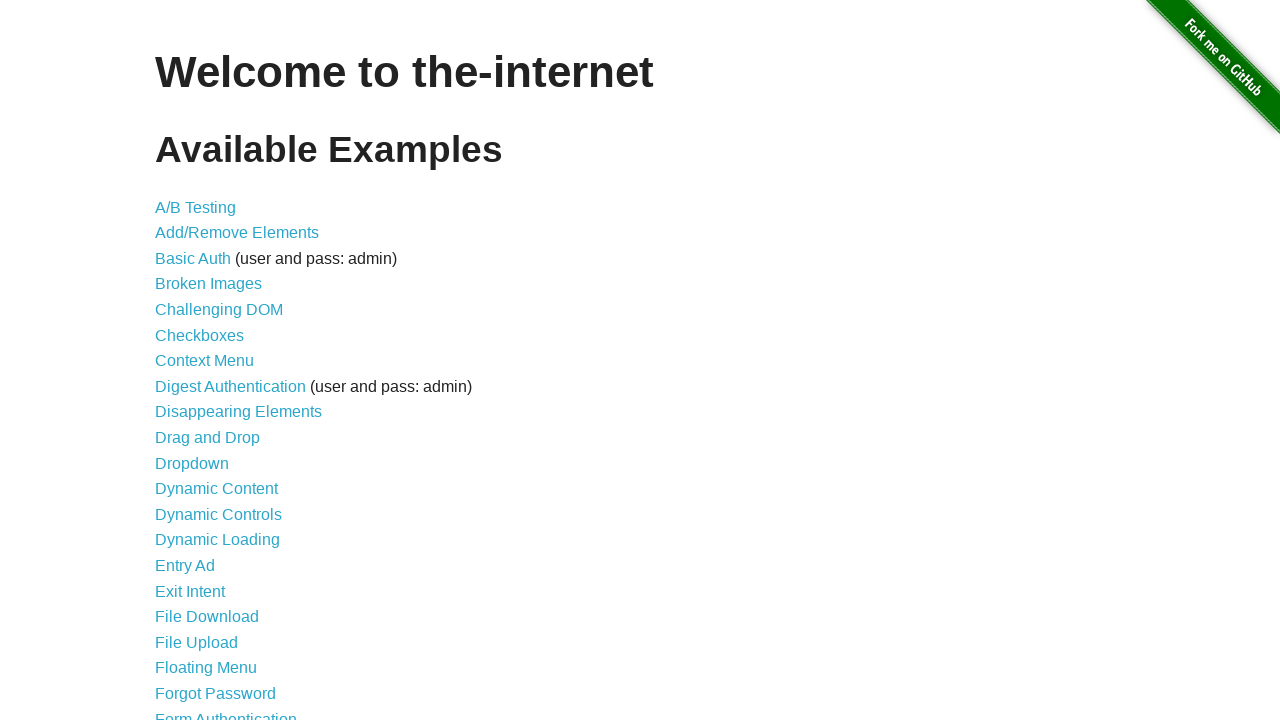

Clicked on Sortable Data Tables link at (230, 574) on text=Sortable Data Tables
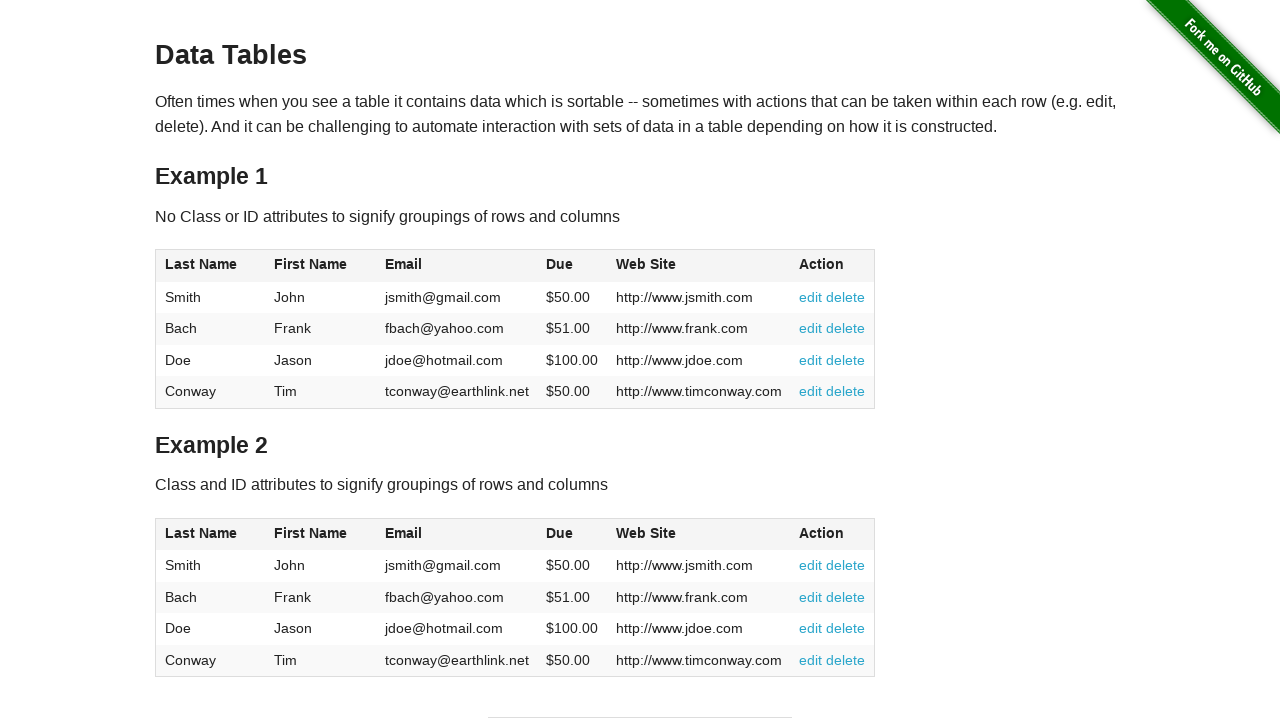

Tables loaded successfully
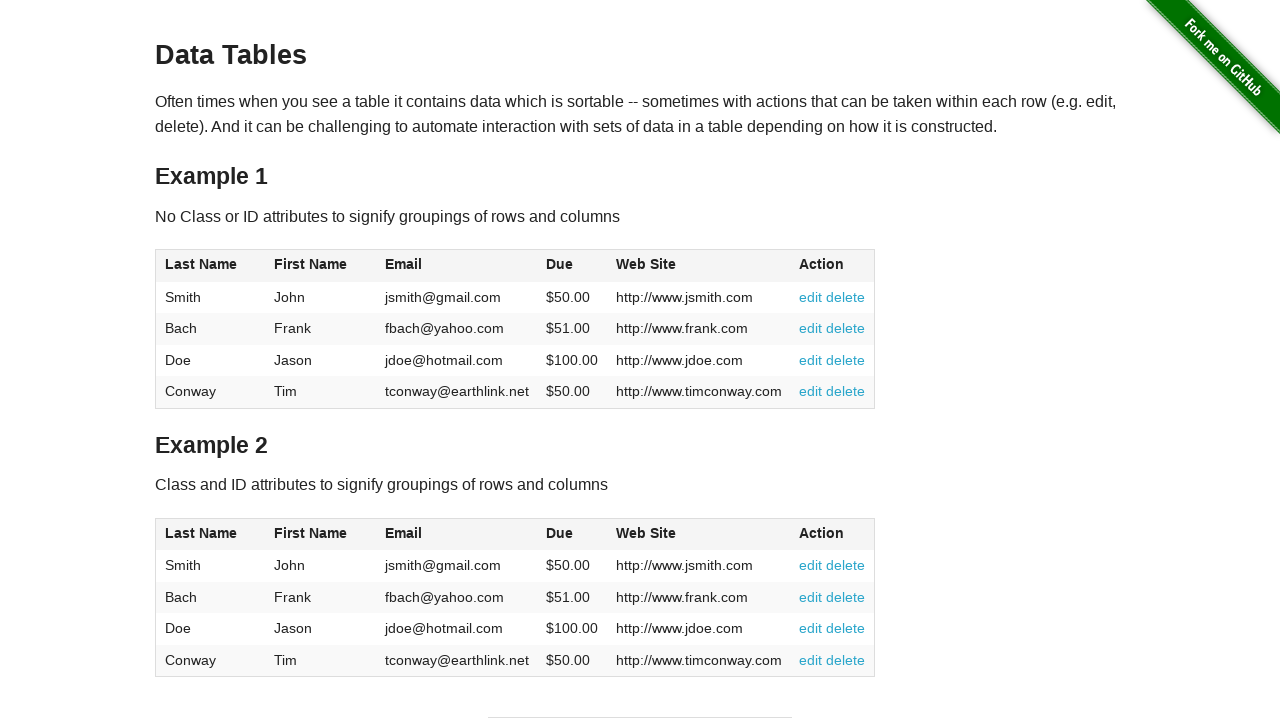

Retrieved last name from table1 row 2
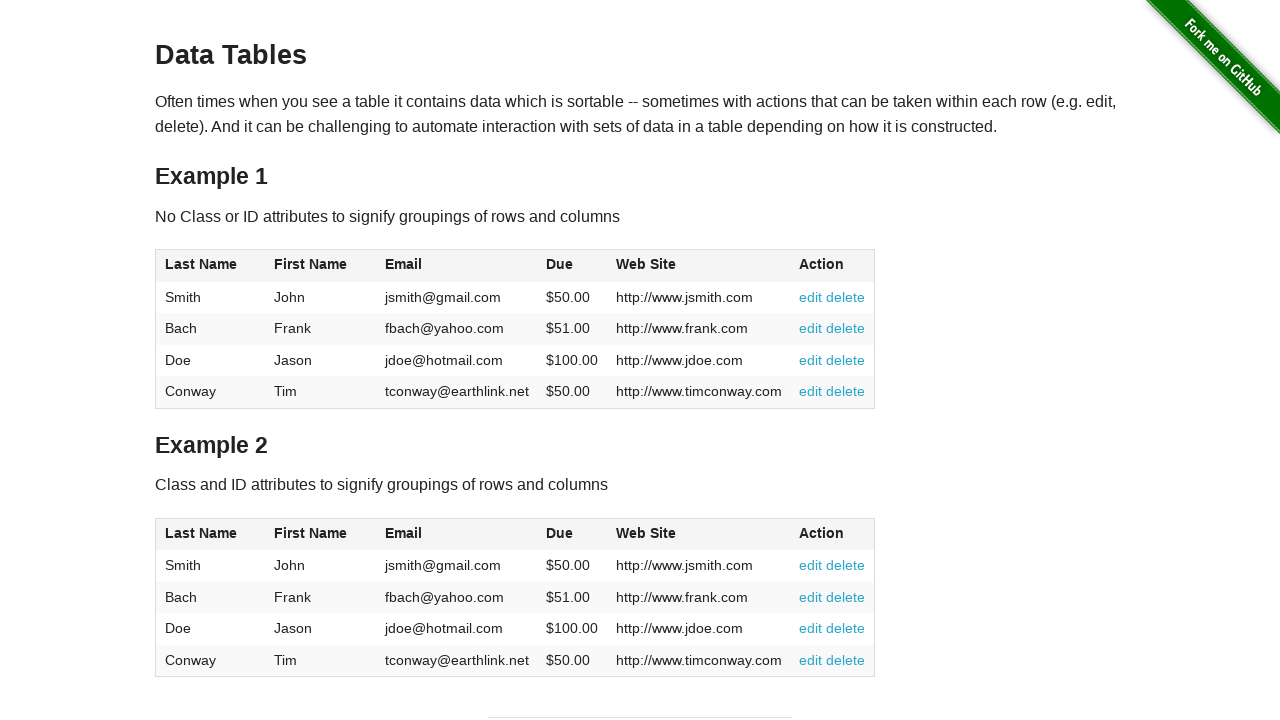

Retrieved first name from table1 row 2
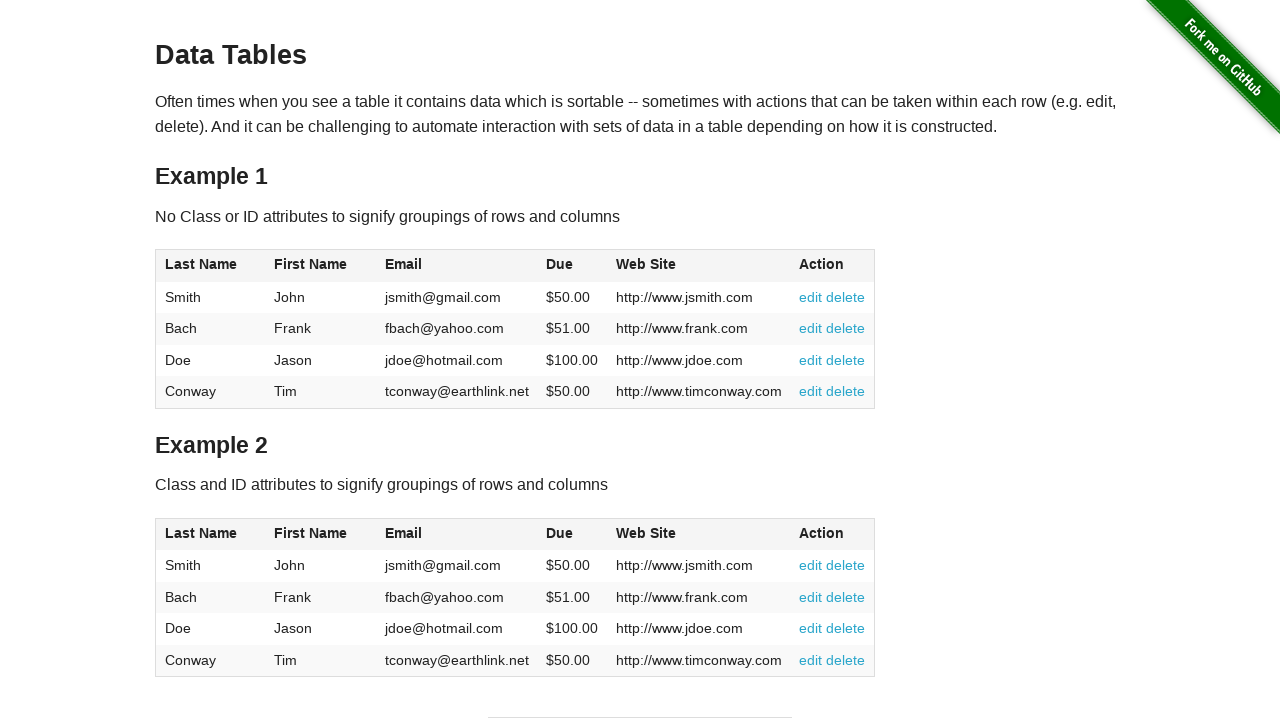

Retrieved due amount from table2 row 2
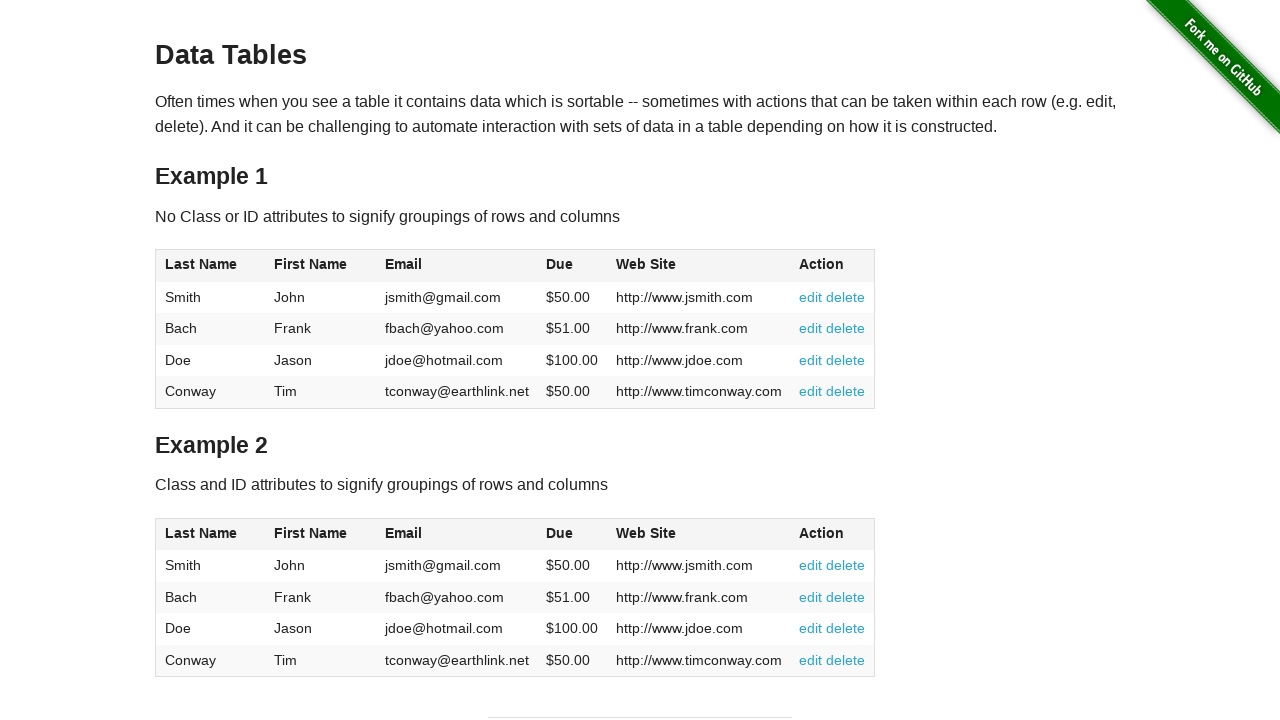

Retrieved website URL from table2 row 2
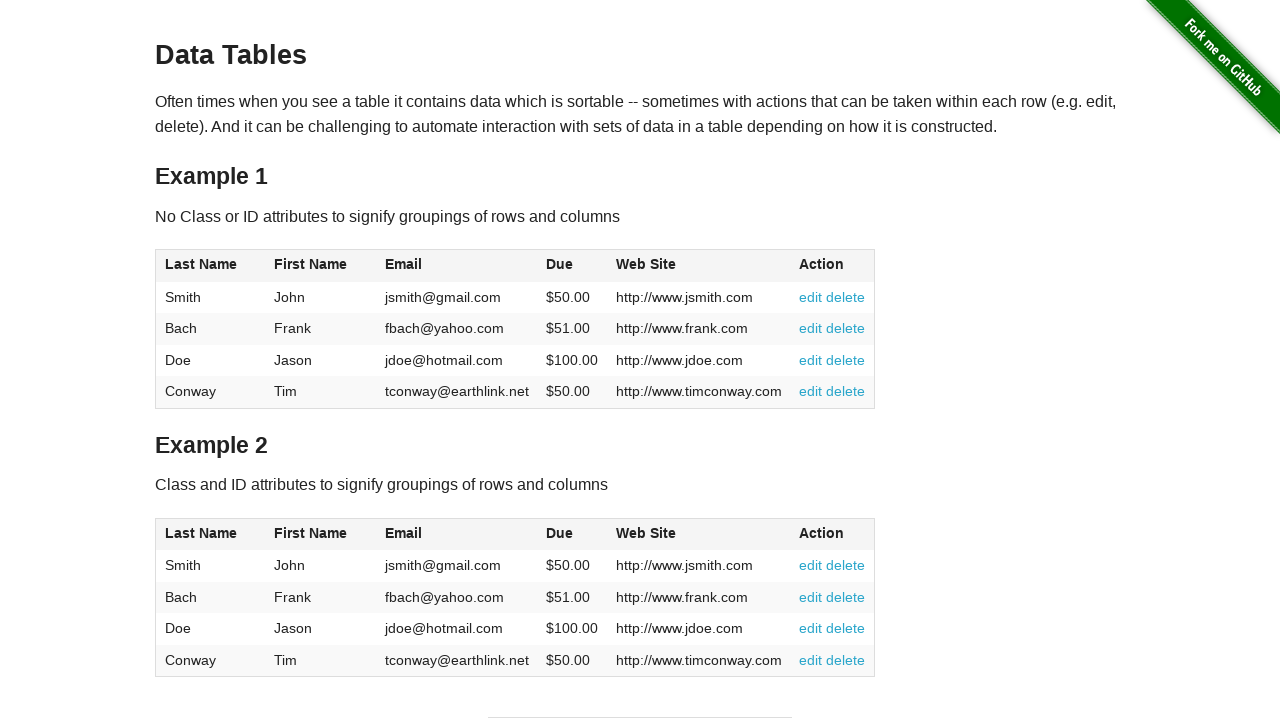

Verified last name is 'Bach'
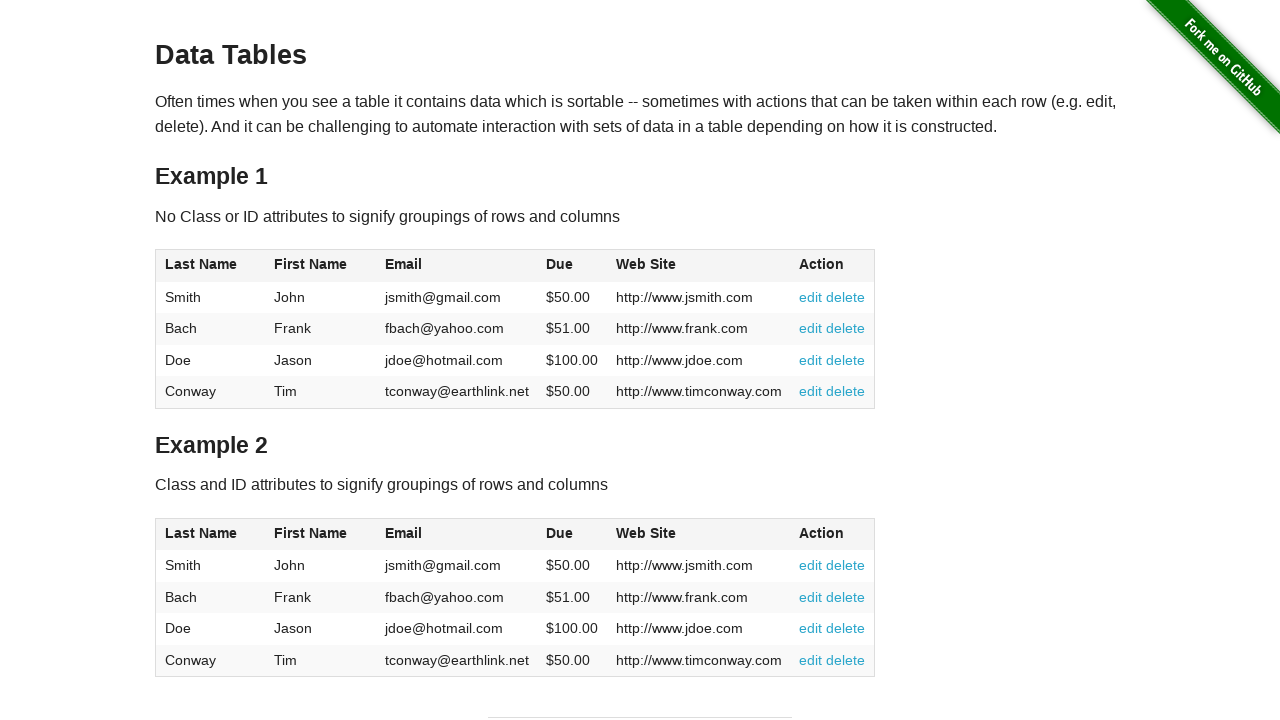

Verified first name is 'Frank'
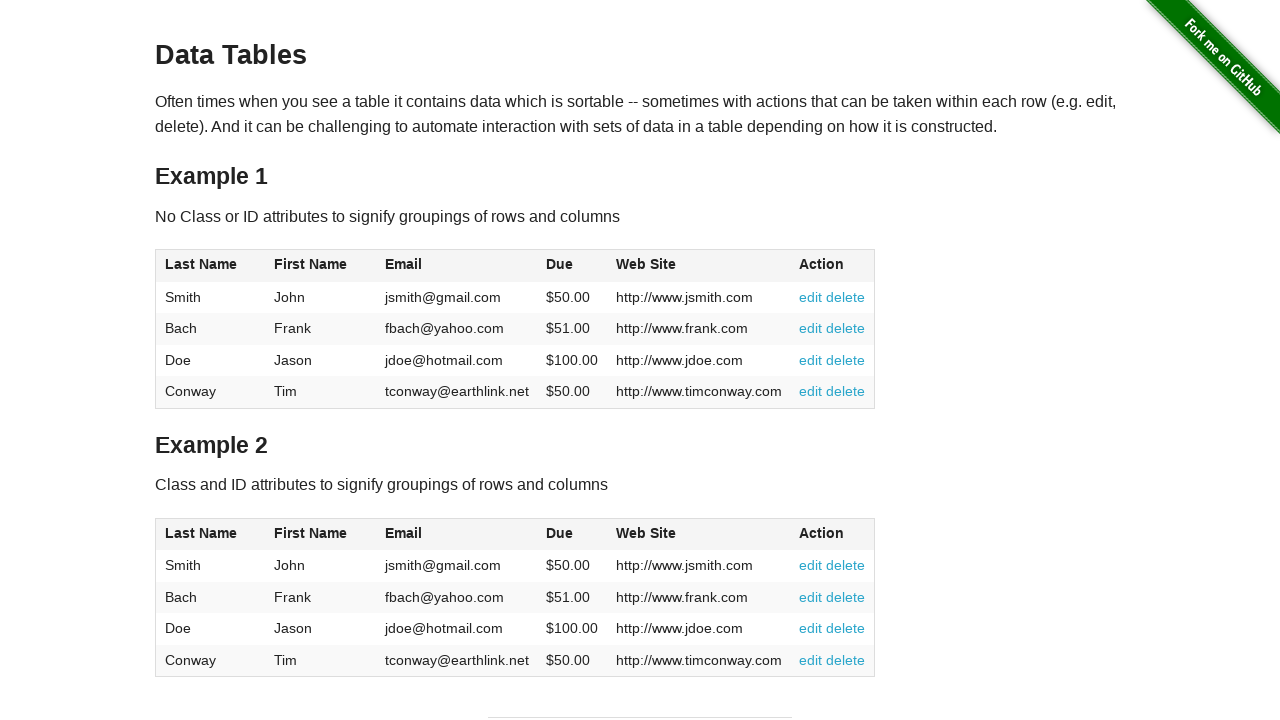

Verified due amount is '$51.00'
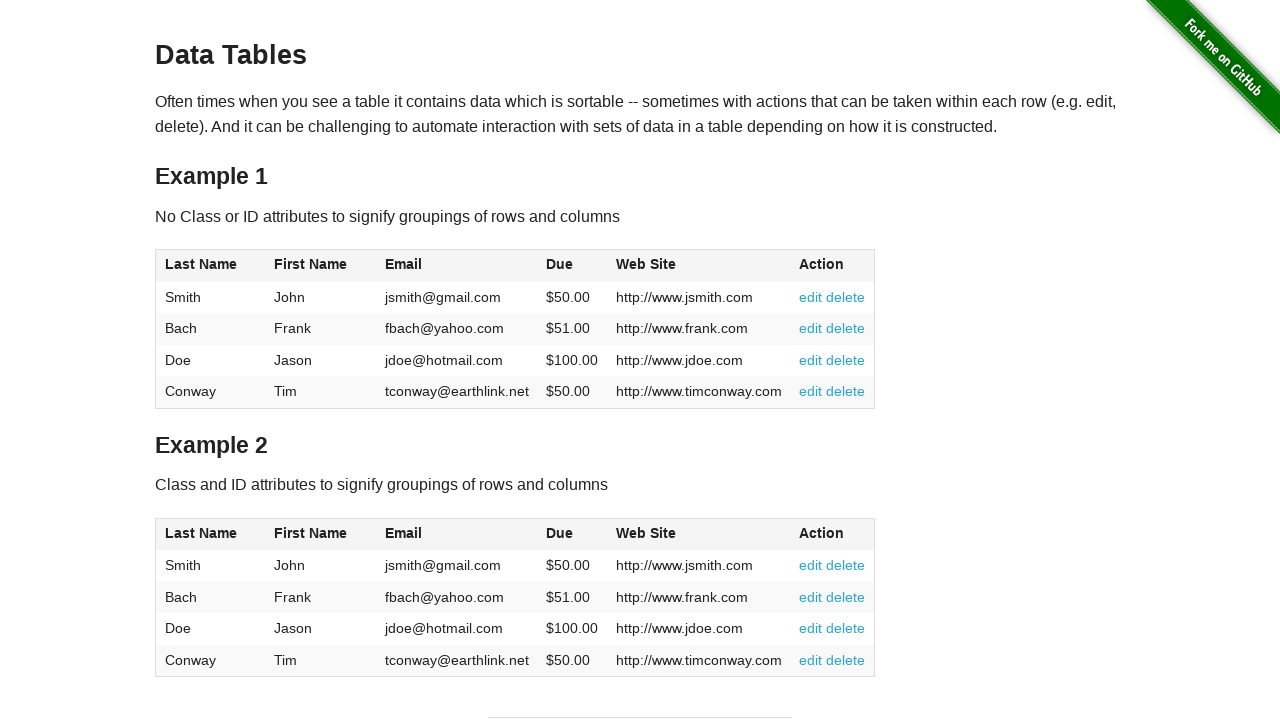

Verified website is 'http://www.frank.com'
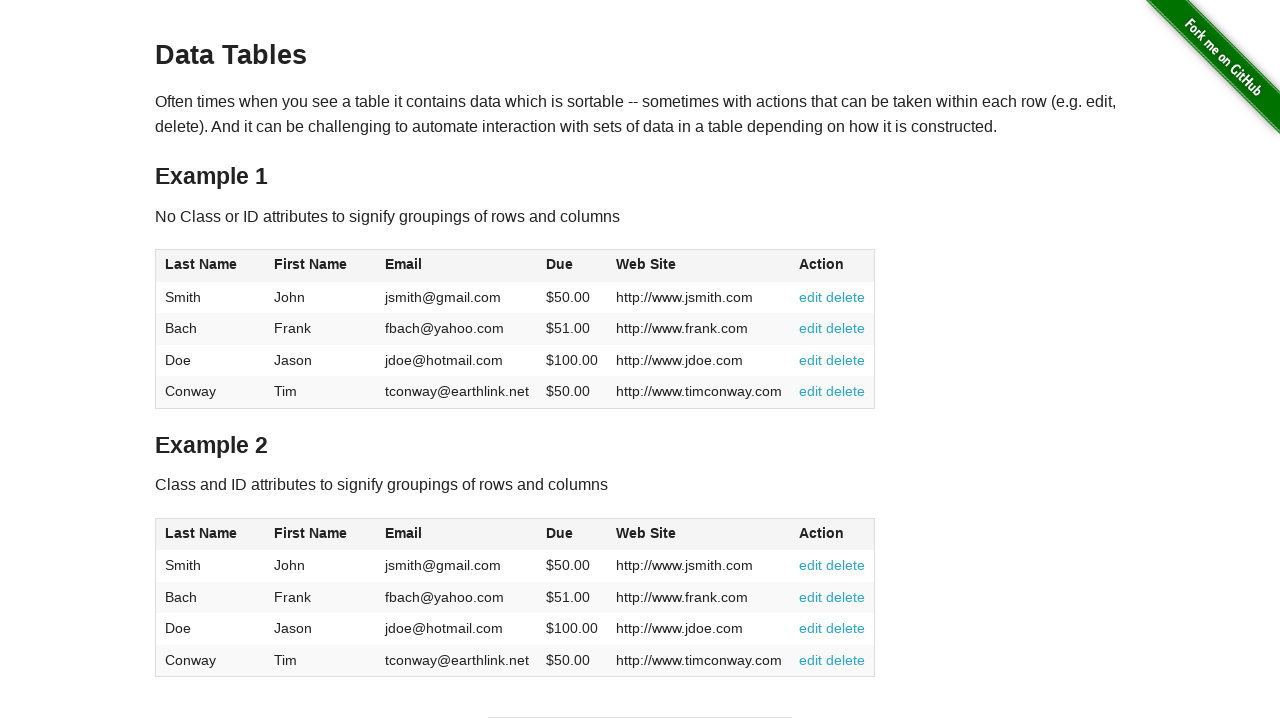

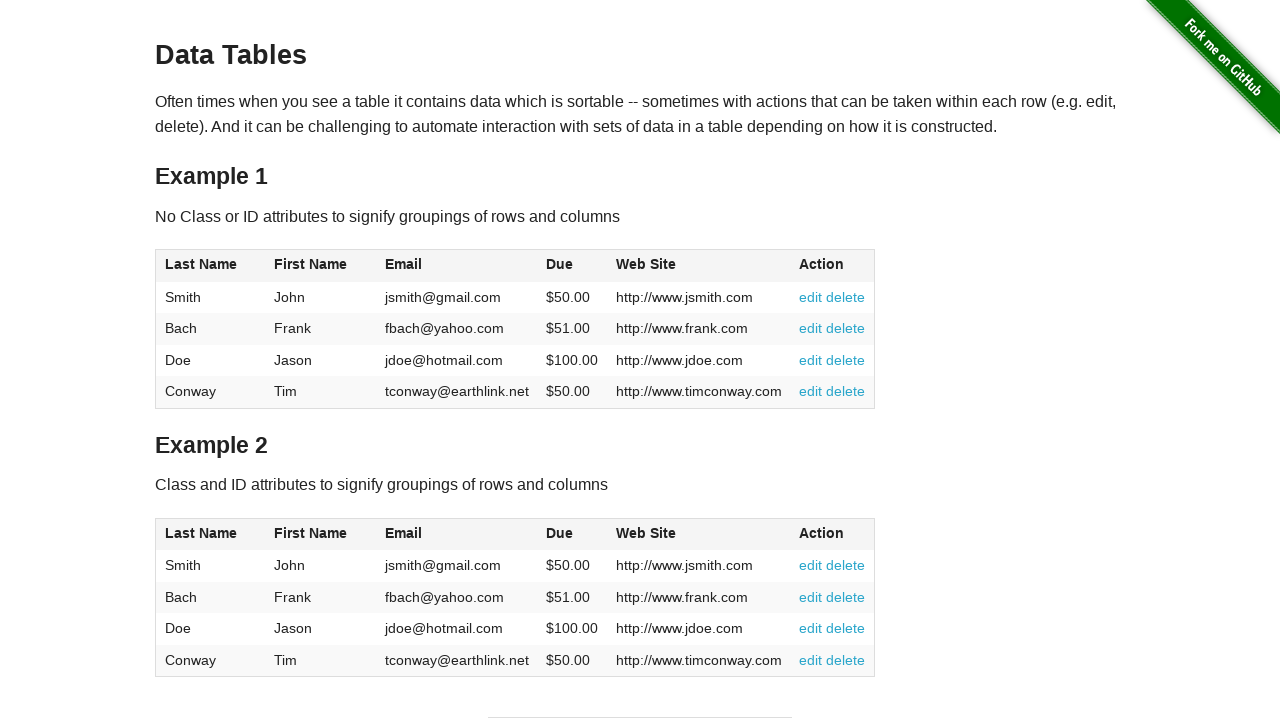